Navigates to the Html Elements page and verifies the main heading text is displayed correctly

Starting URL: https://techglobal-training.com/frontend

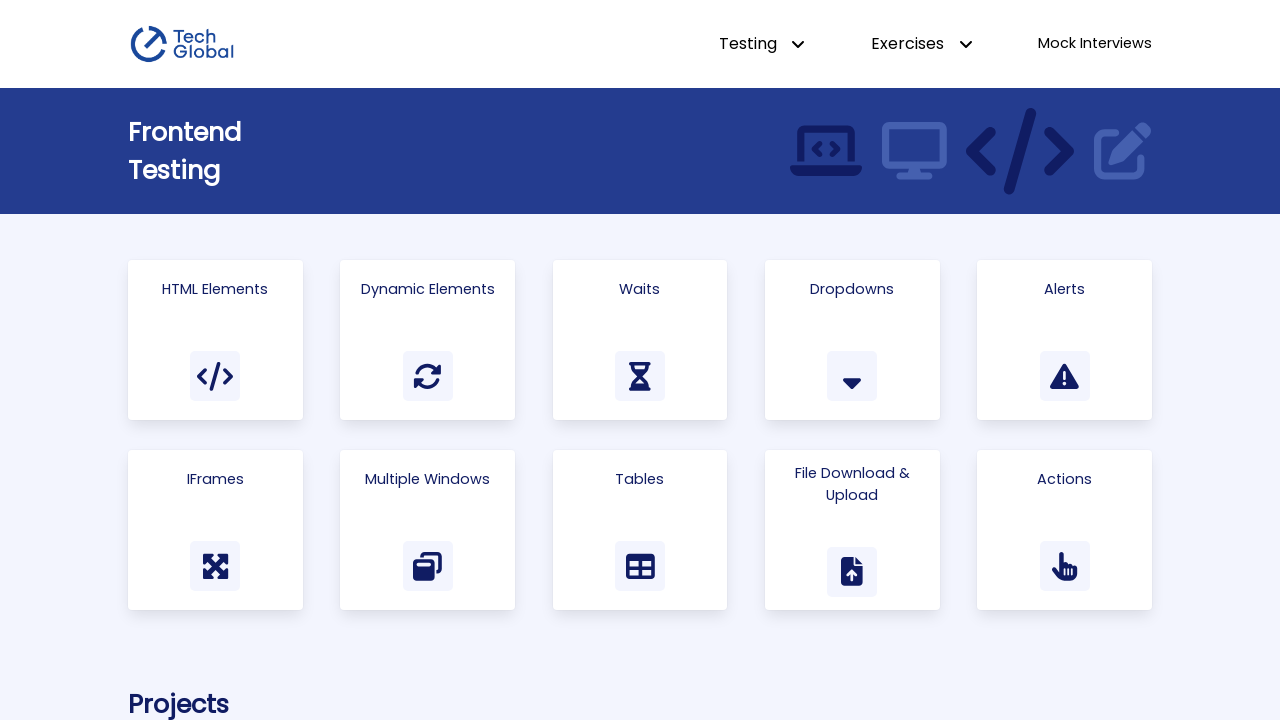

Clicked on the 'Html Elements' link/card at (215, 289) on text=Html Elements
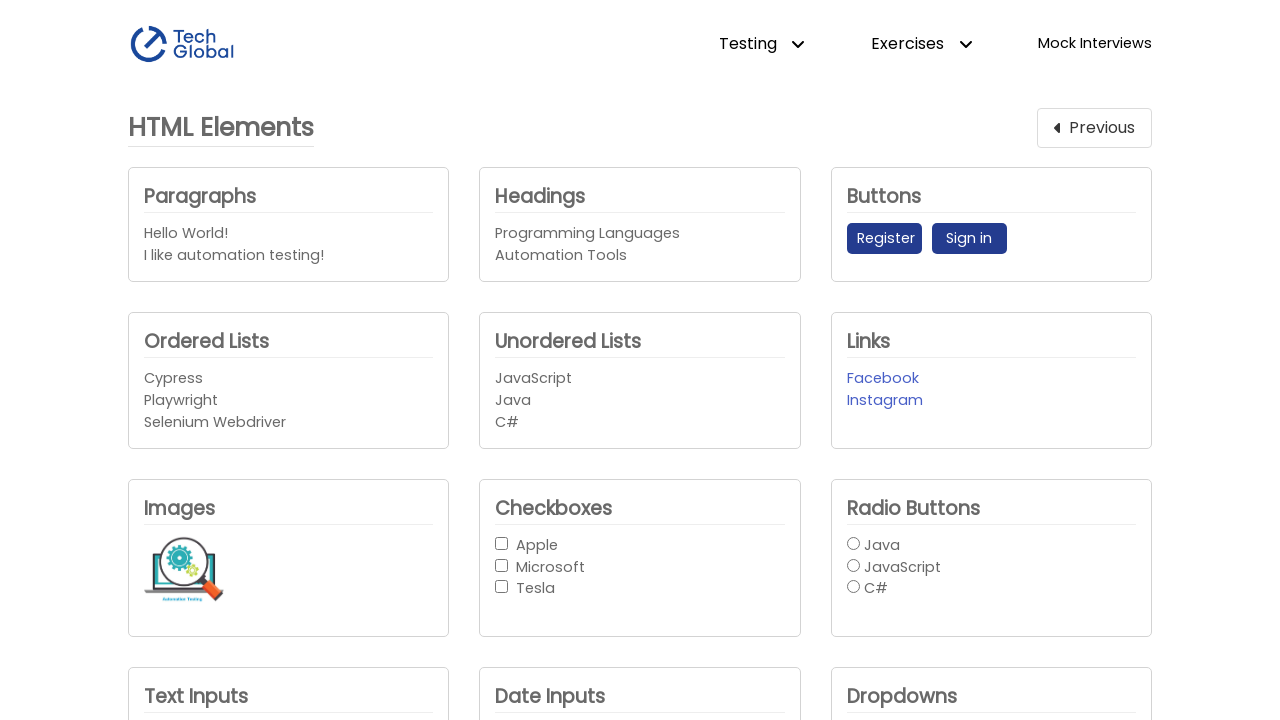

Main heading element is now visible
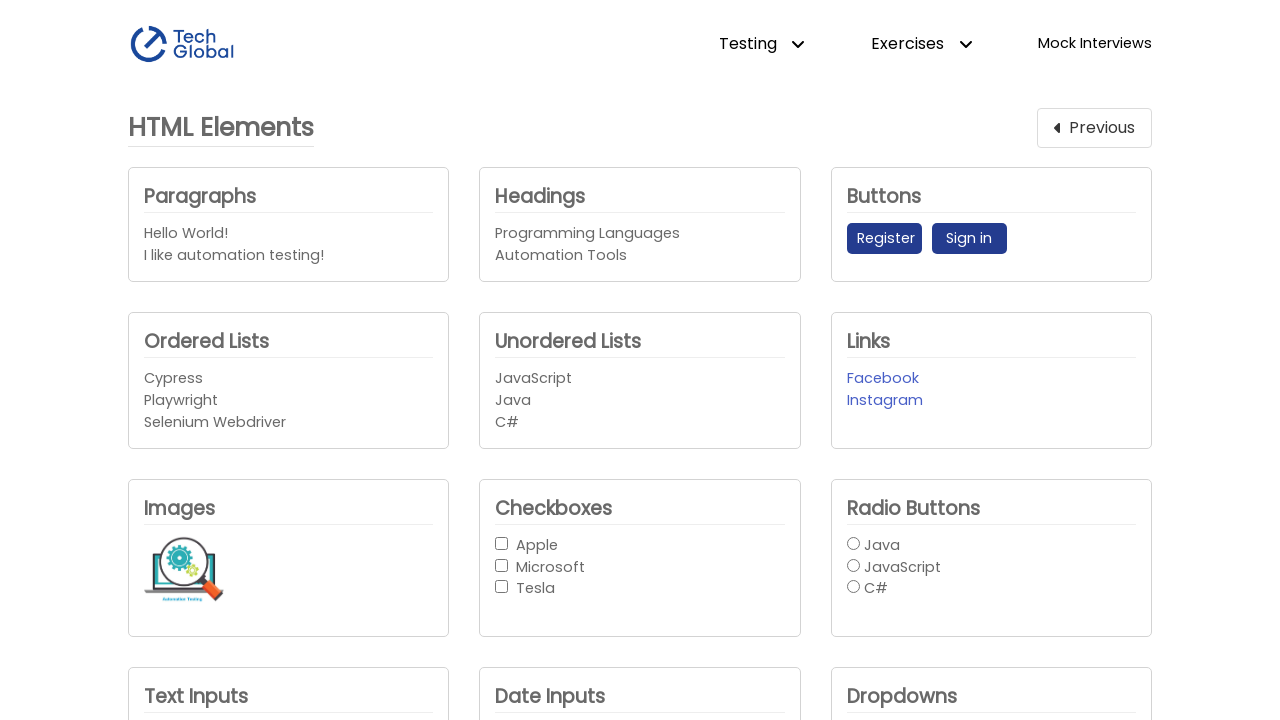

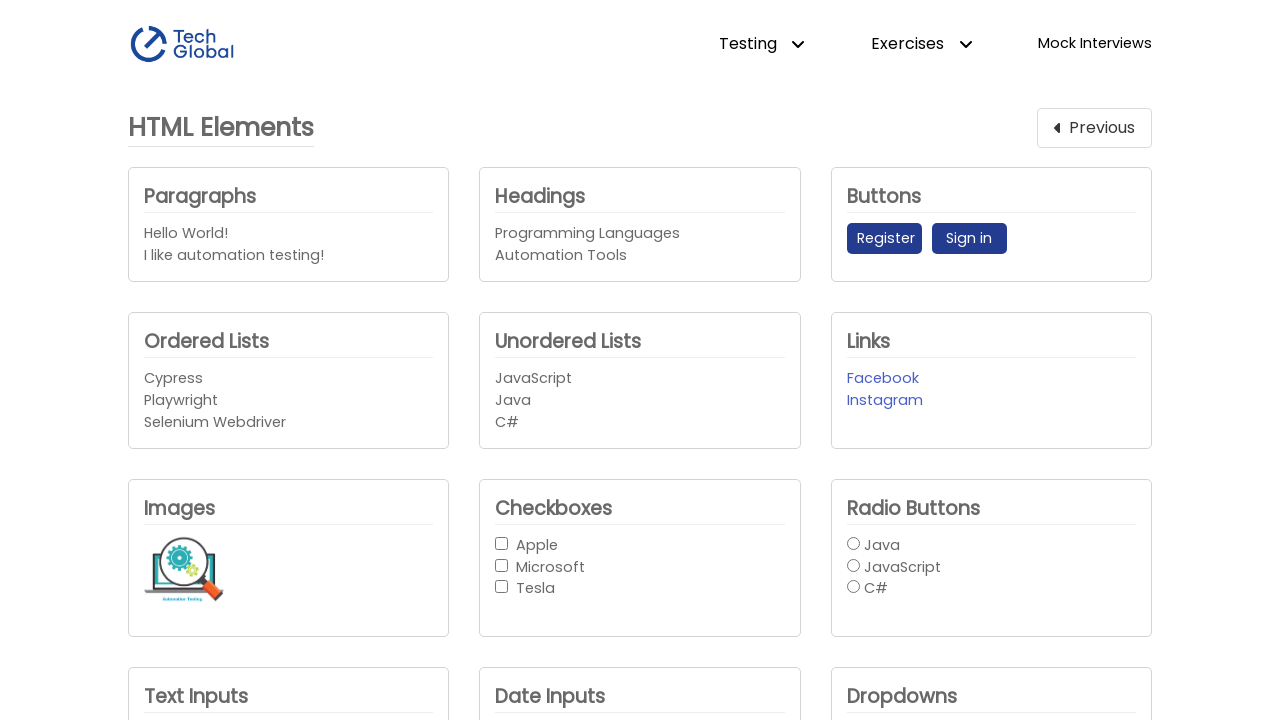